Tests dropdown selection functionality by selecting an option from a dropdown menu and verifying the selection was successful

Starting URL: https://www.selenium.dev/selenium/web/web-form.html

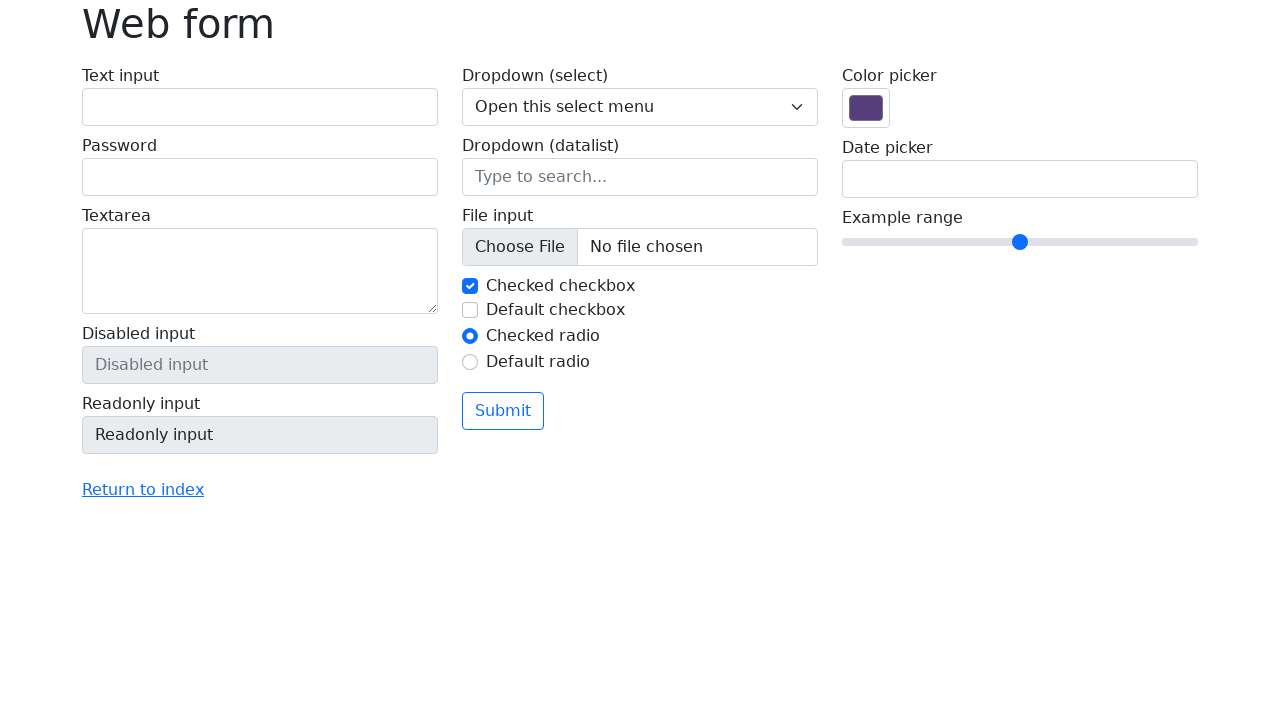

Selected 'Two' from dropdown menu on select[name='my-select']
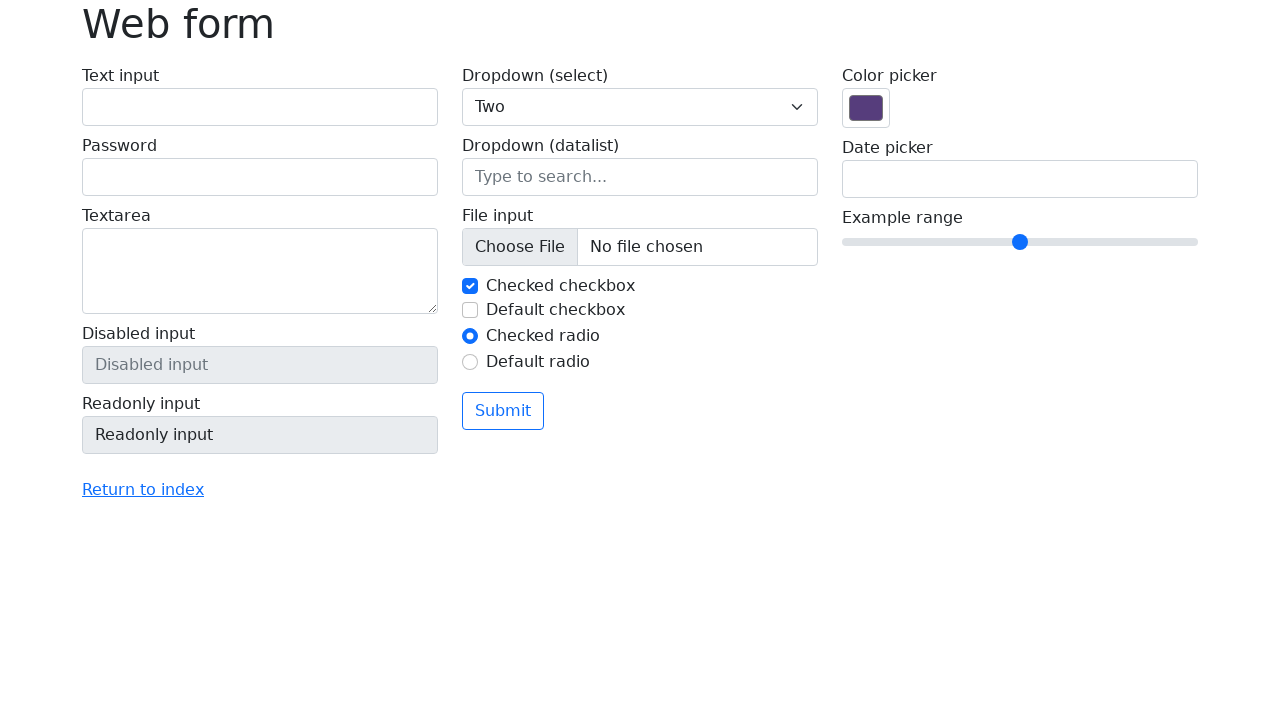

Retrieved selected dropdown value
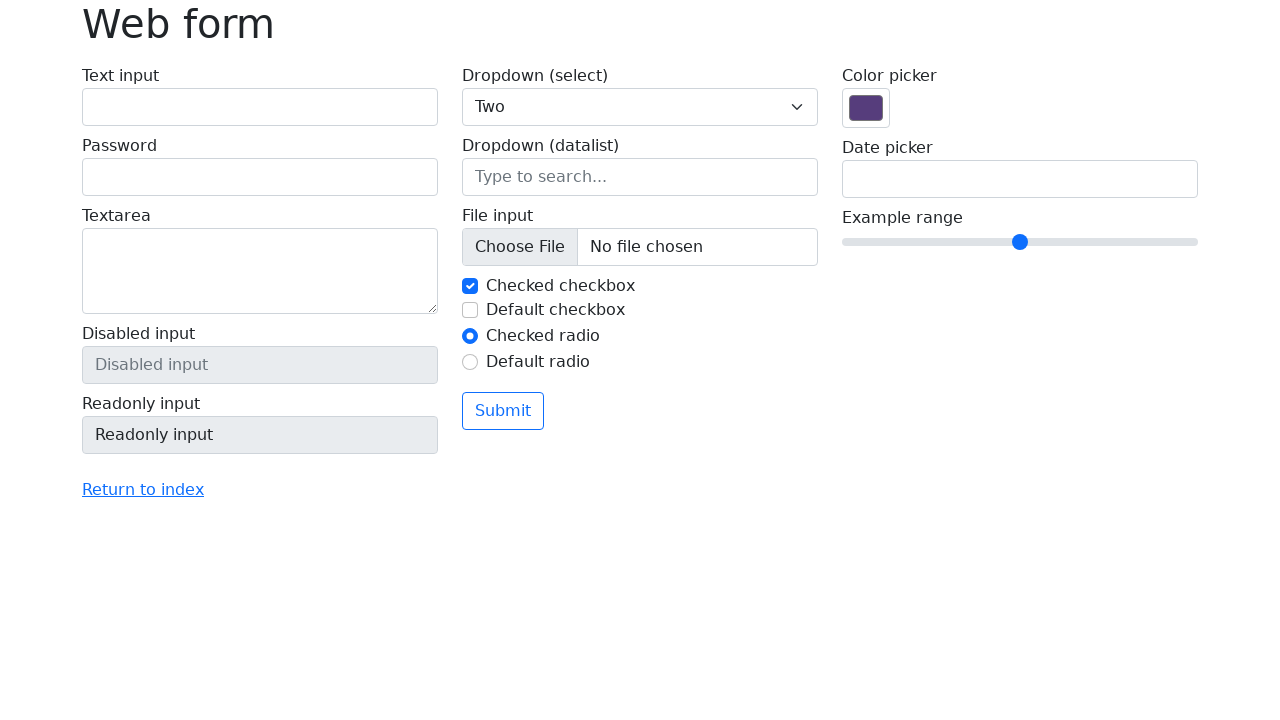

Verified that 'Two' is the selected option in dropdown
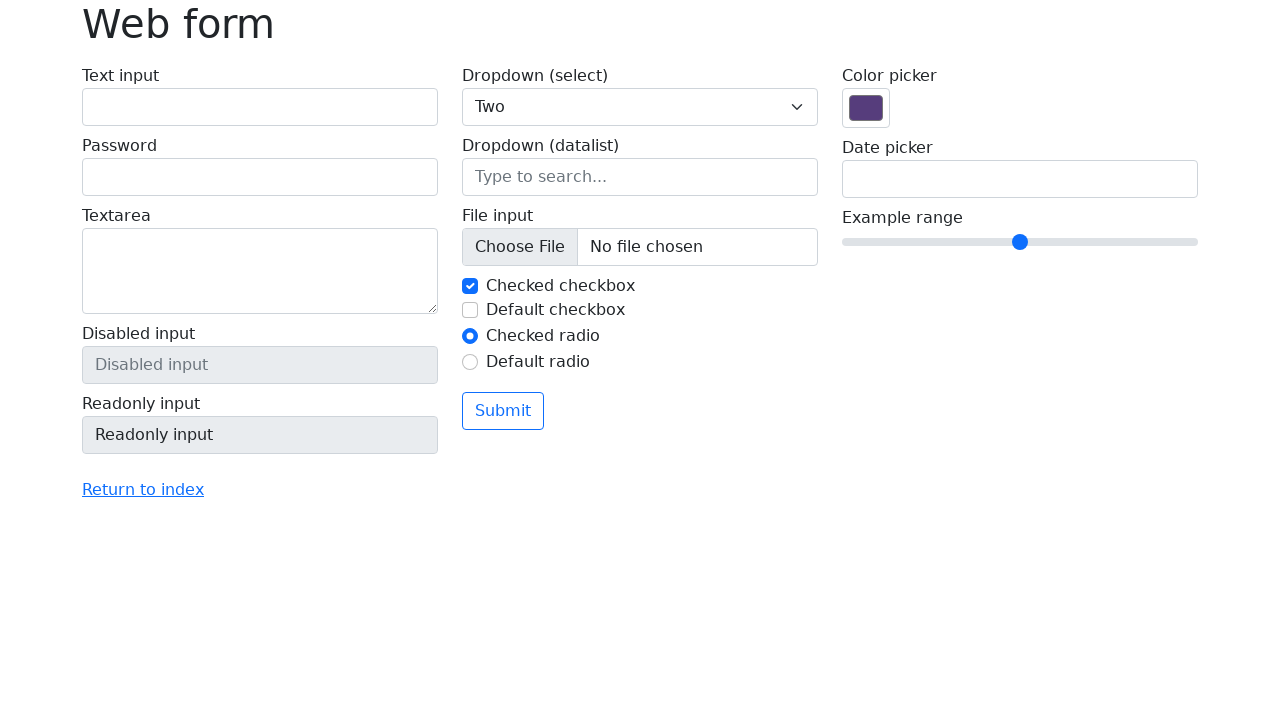

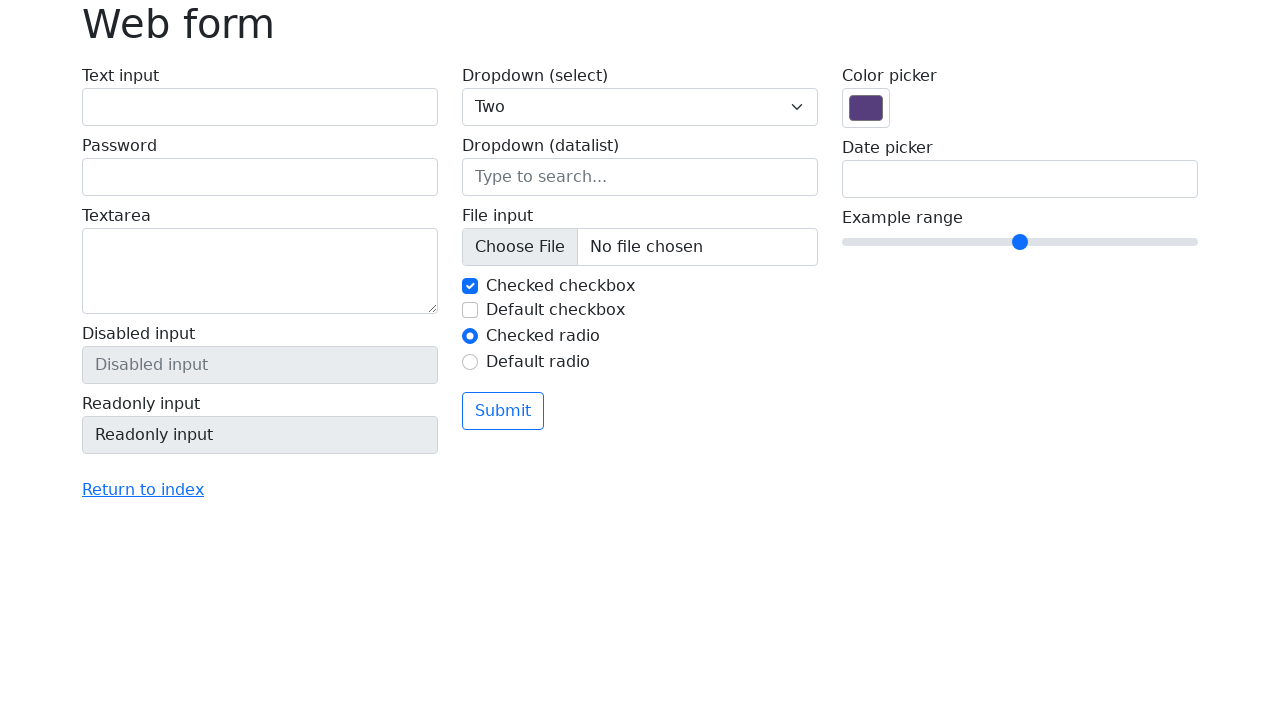